Tests adding a new todo item by typing in the input field and pressing enter

Starting URL: https://devmountain.github.io/qa_todos/

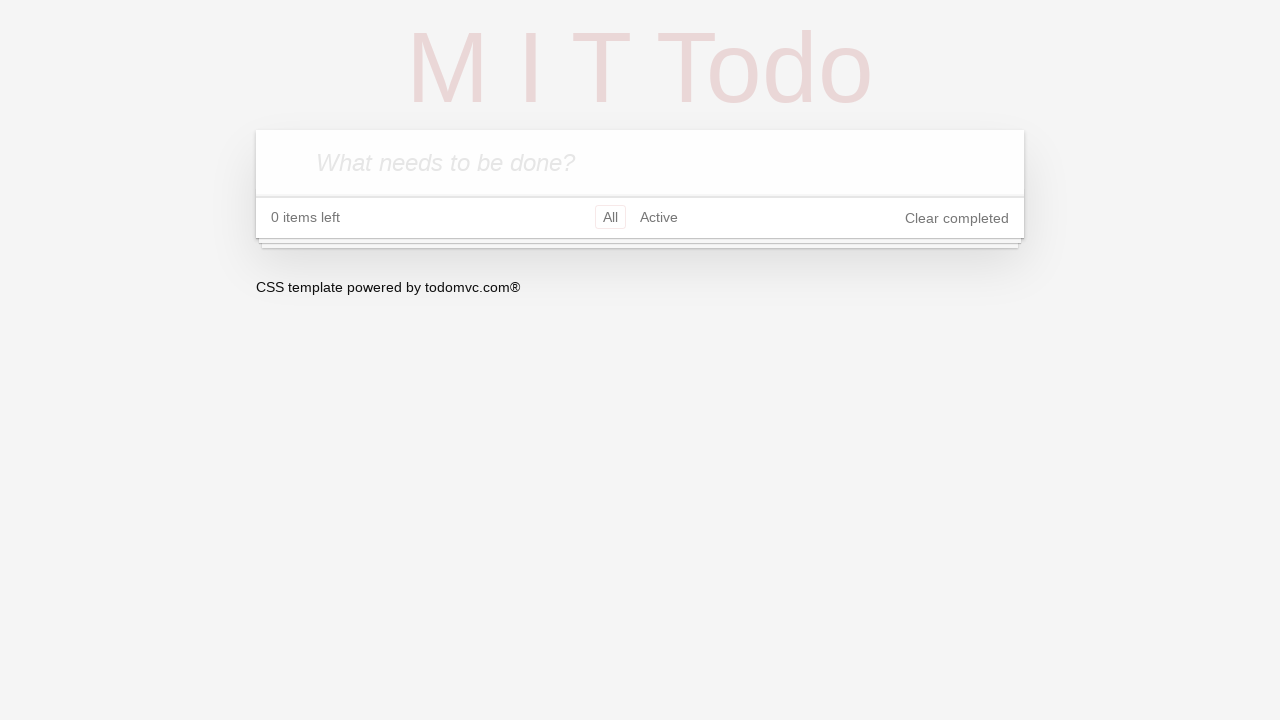

Todo input field loaded and is available
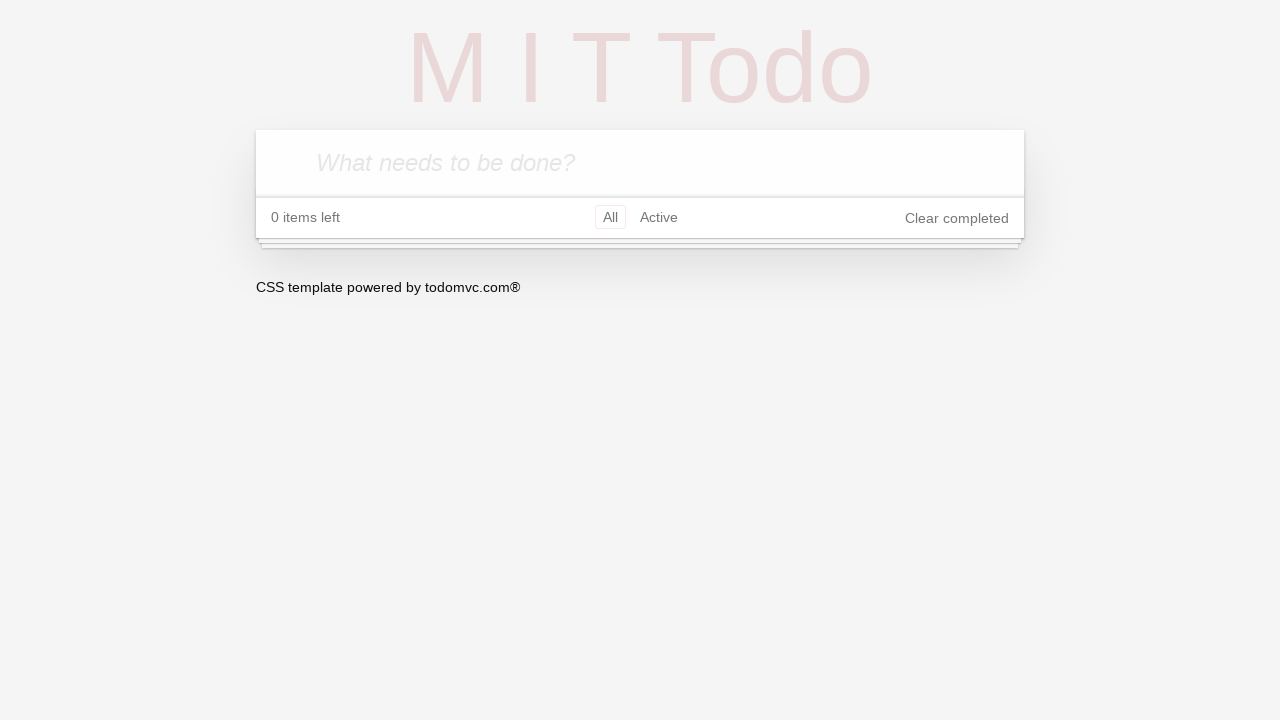

Filled todo input field with 'Test To-Do' on .new-todo
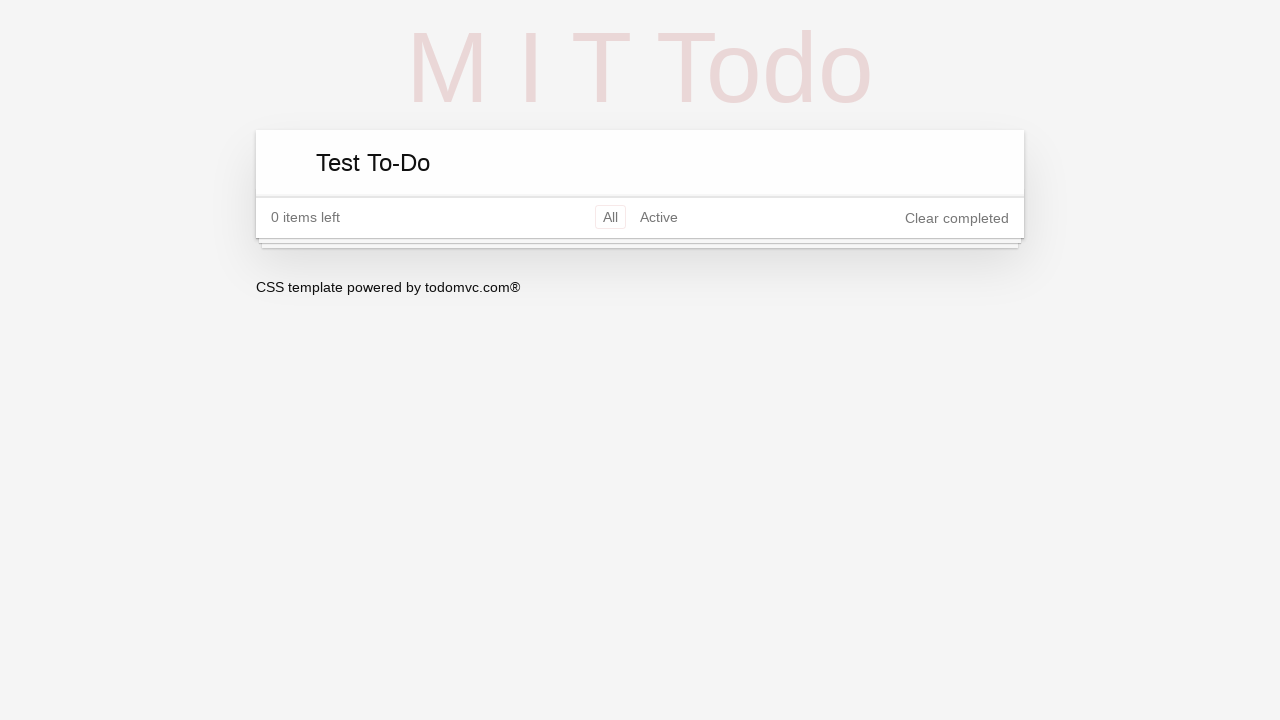

Pressed Enter to submit the new todo item on .new-todo
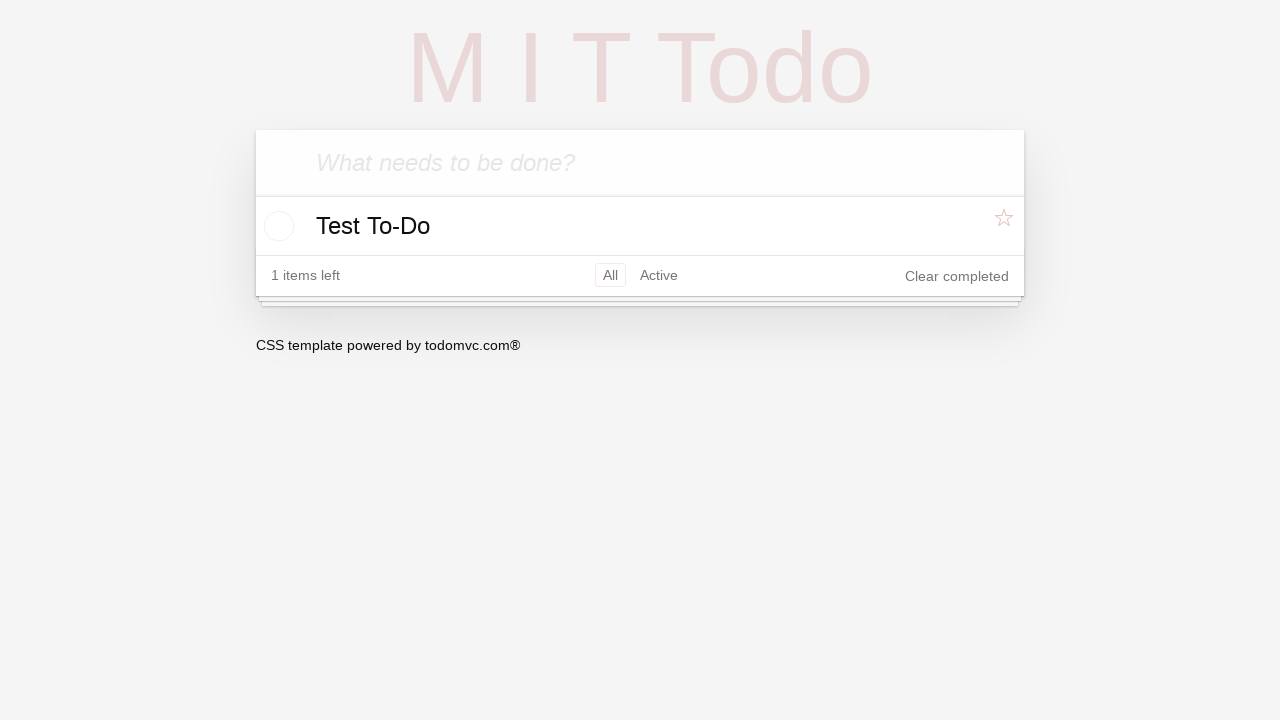

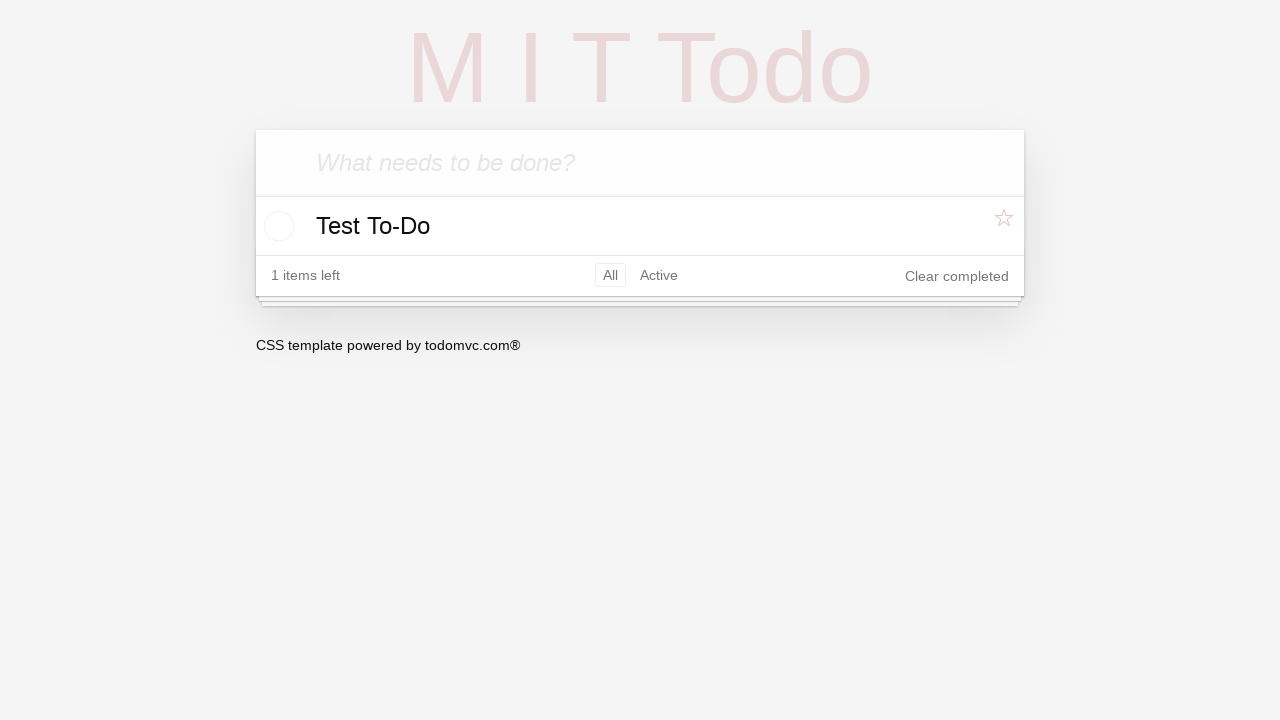